Navigates to a WordPress blog page and verifies it loads successfully

Starting URL: http://devopsqa.wordpress.com/

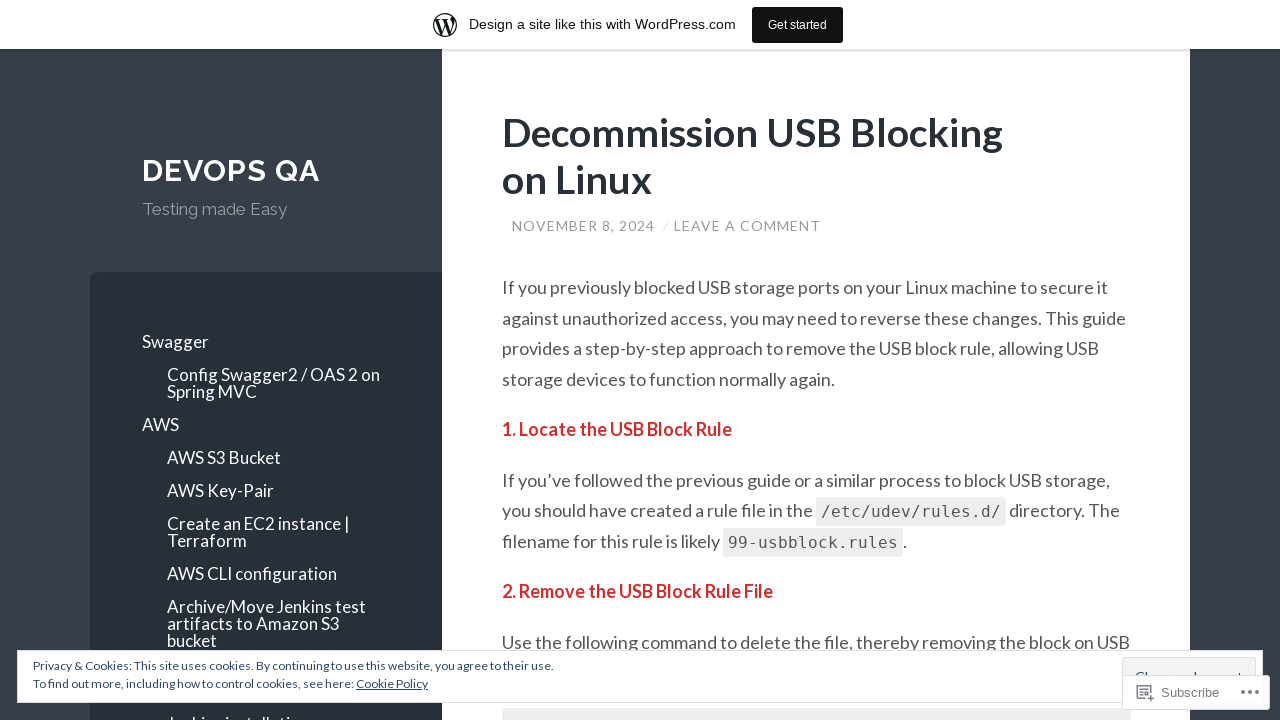

Navigated to WordPress blog page at http://devopsqa.wordpress.com/
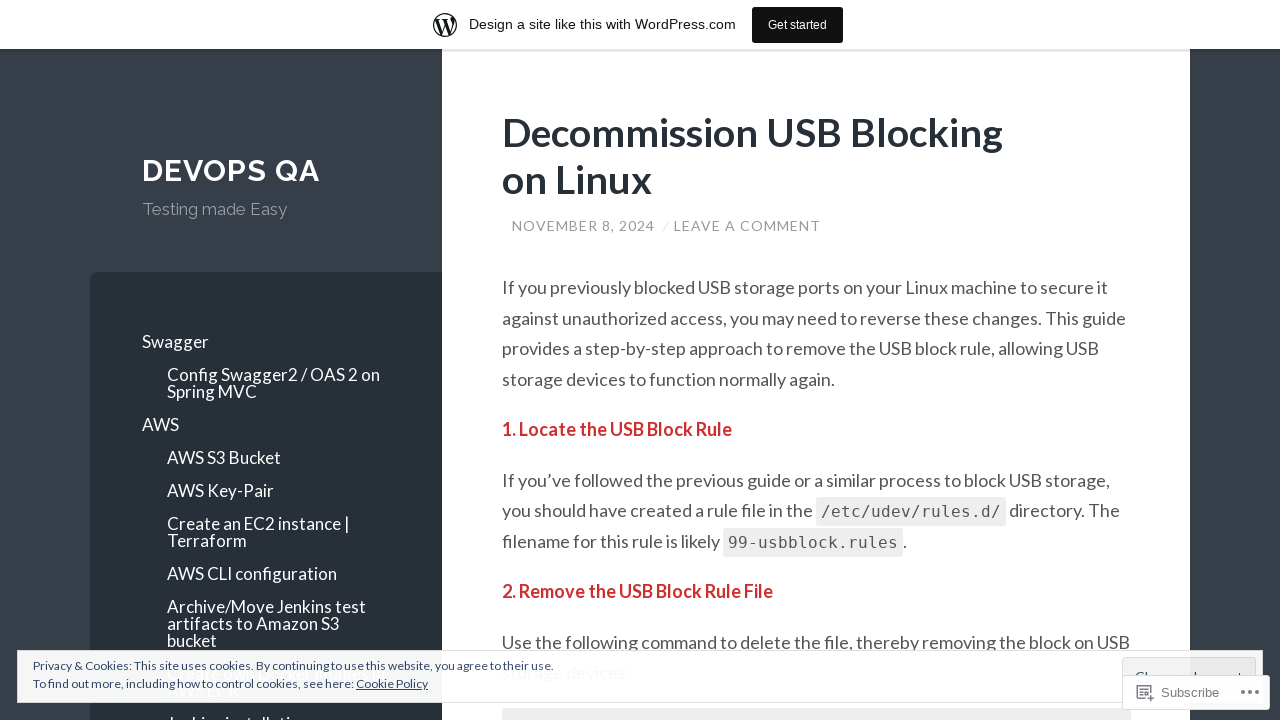

Page DOM content loaded successfully
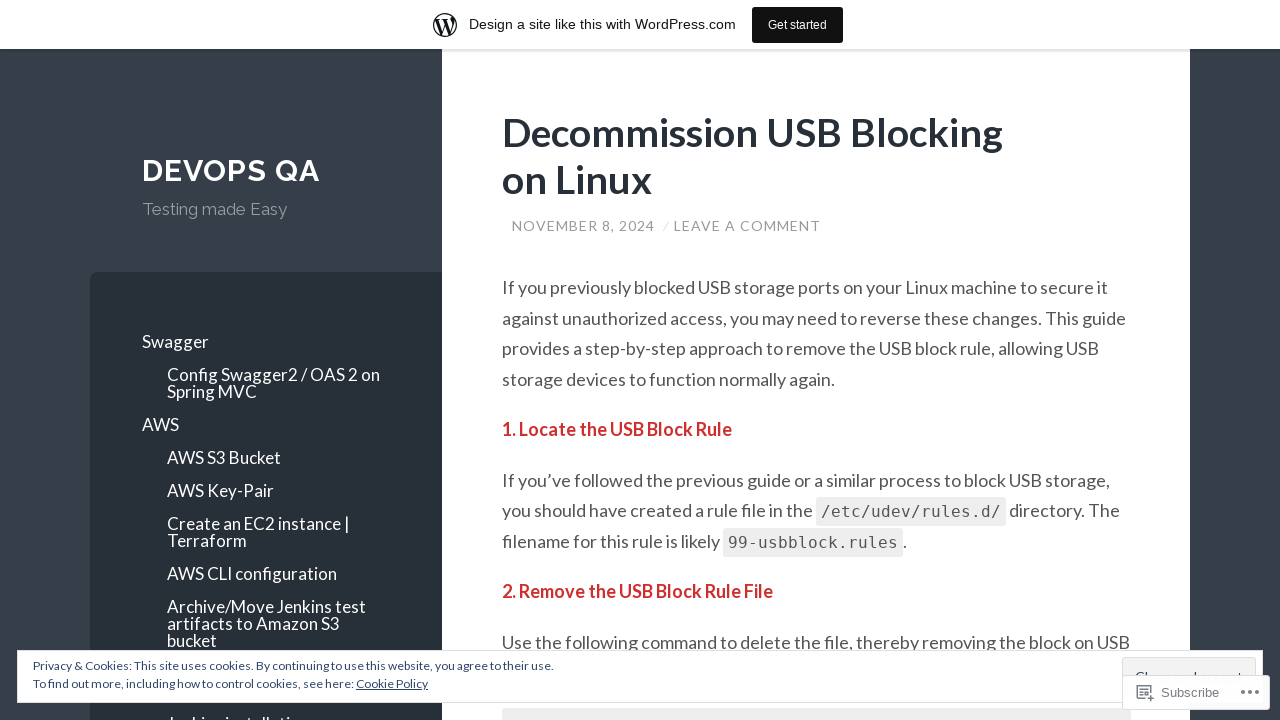

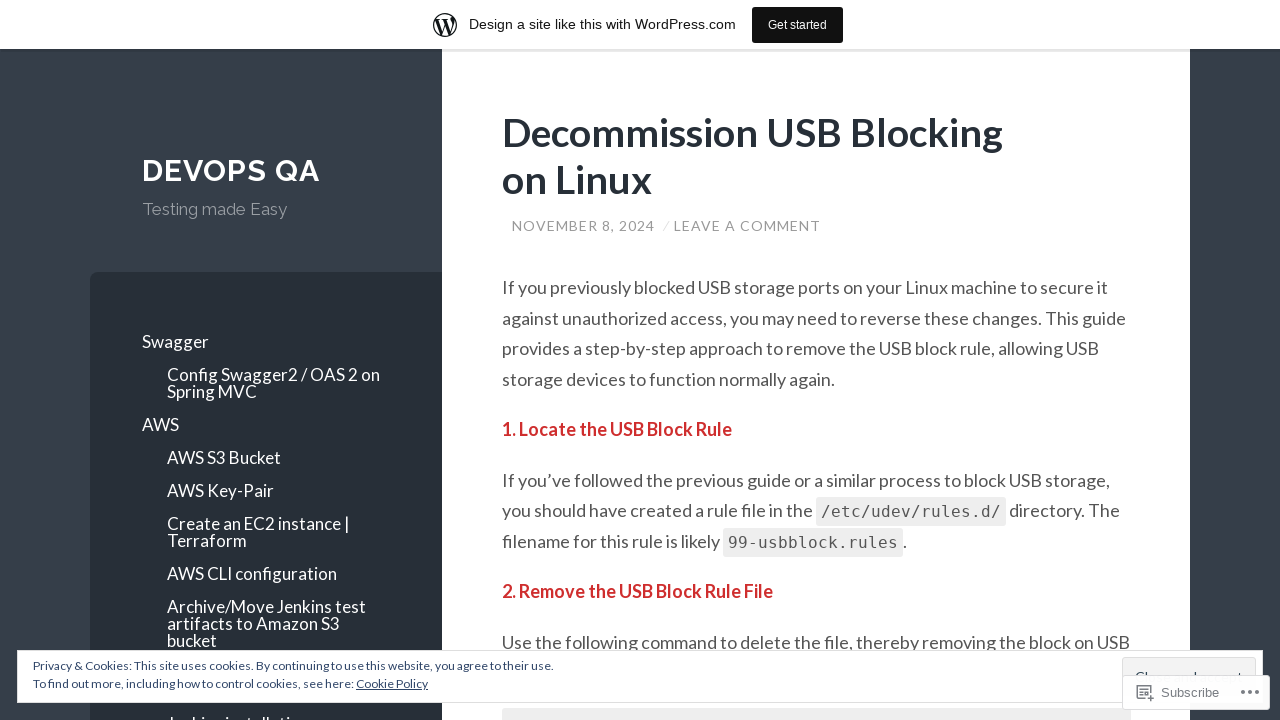